Tests product form validation by entering a product name and a 2-character price value, then verifying that a price alert/validation message appears

Starting URL: https://skrylexx.github.io/Products_CRUDS/

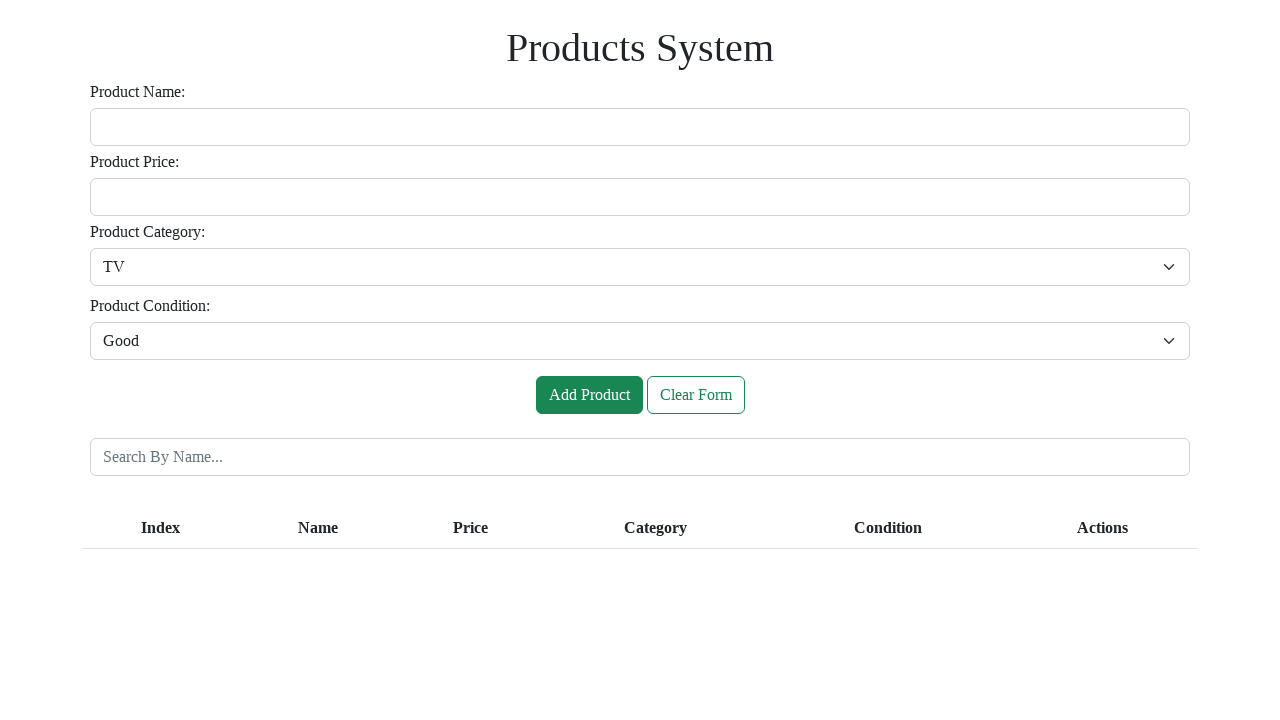

Clicked on product name input field at (640, 127) on #inputName
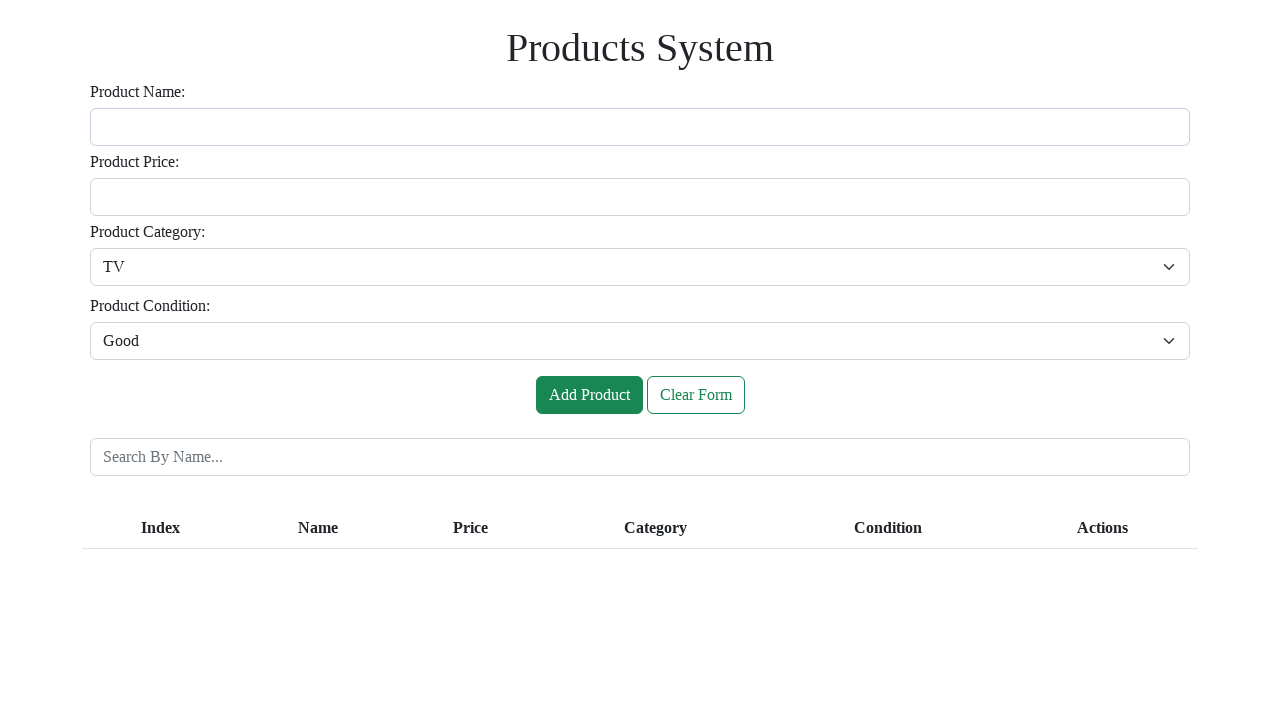

Filled product name input with 'Aaazzzeeerrrtttyyy' on #inputName
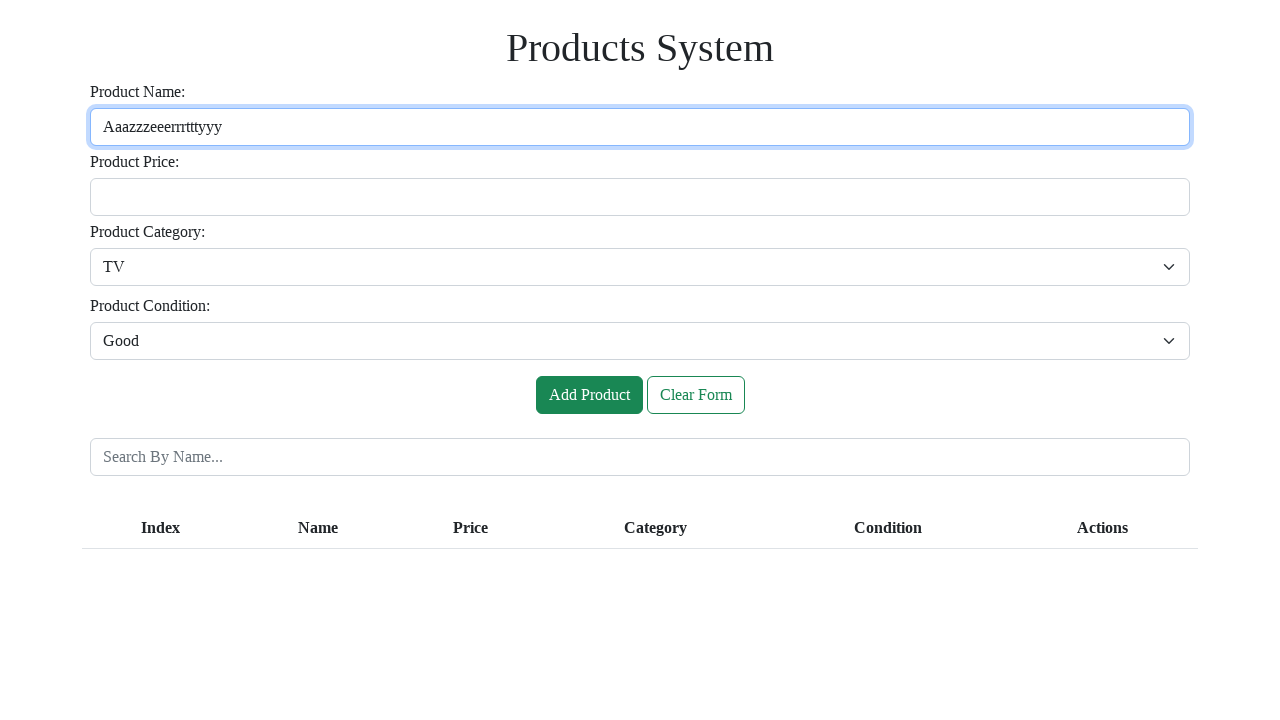

Clicked on price input field at (640, 197) on #inputPrice
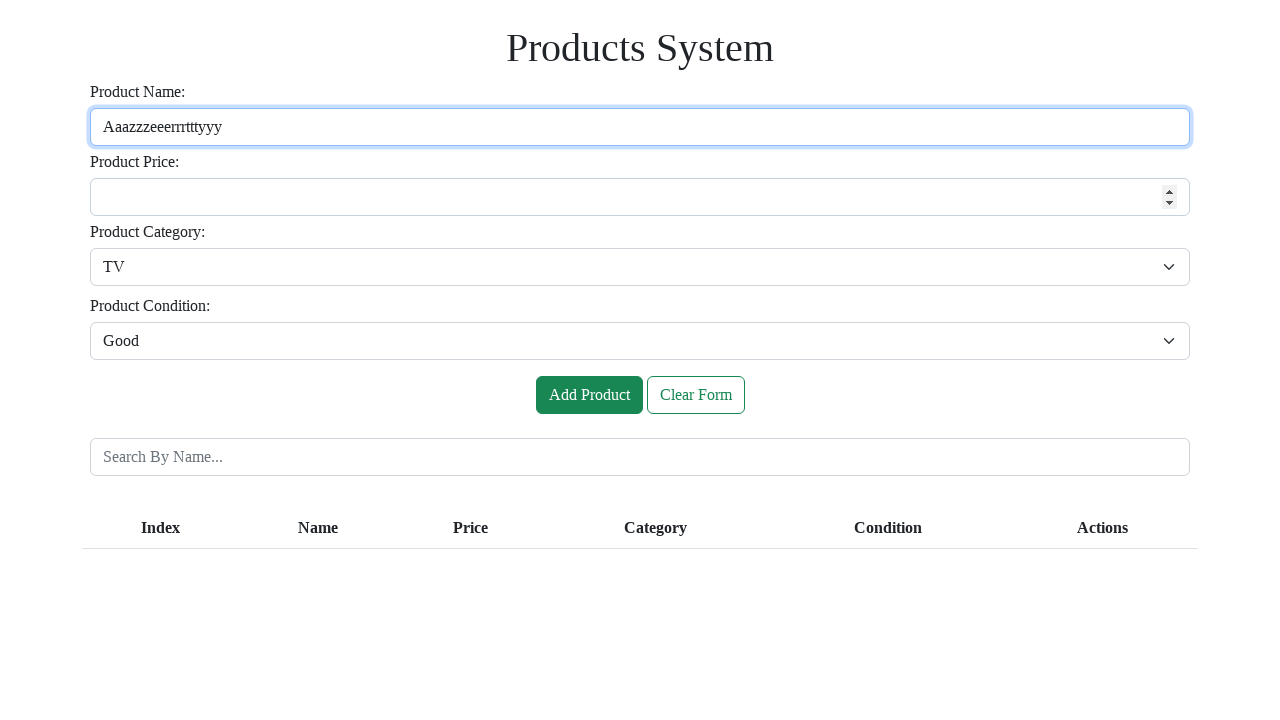

Filled price input with 2-character value '20' on #inputPrice
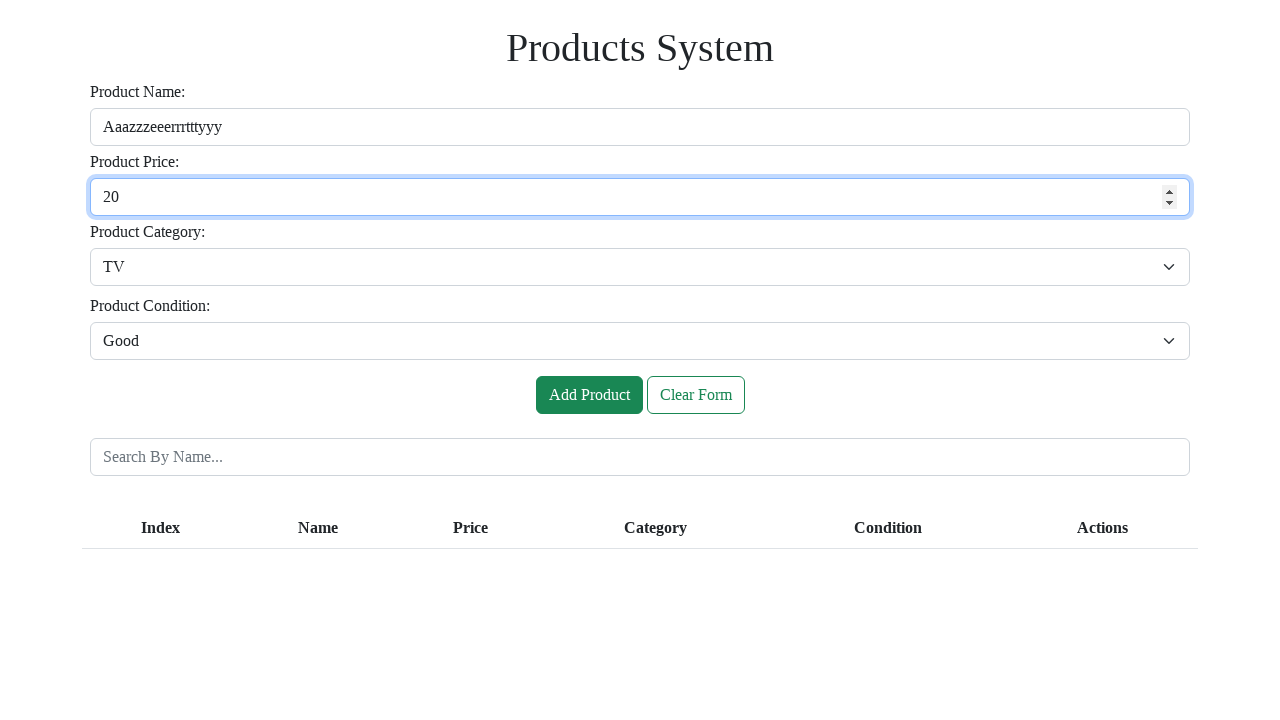

Clicked add button to submit product form at (589, 395) on #btnAdd
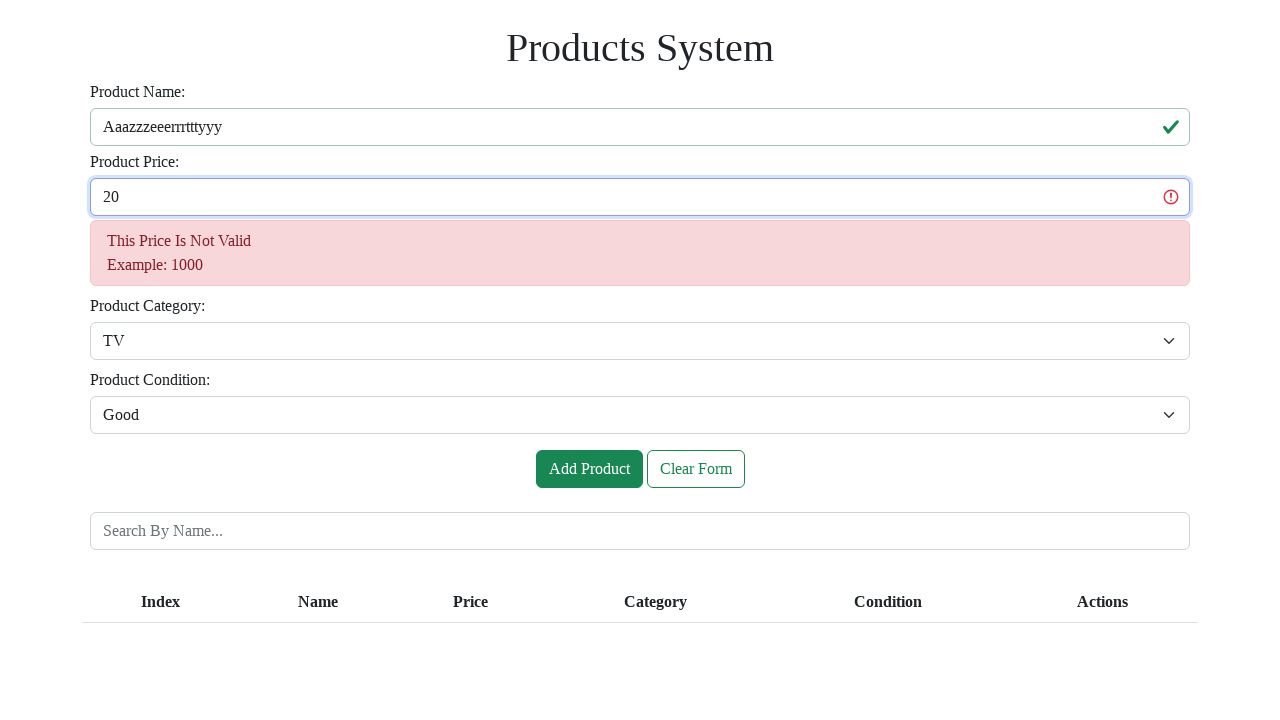

Verified price validation alert is present
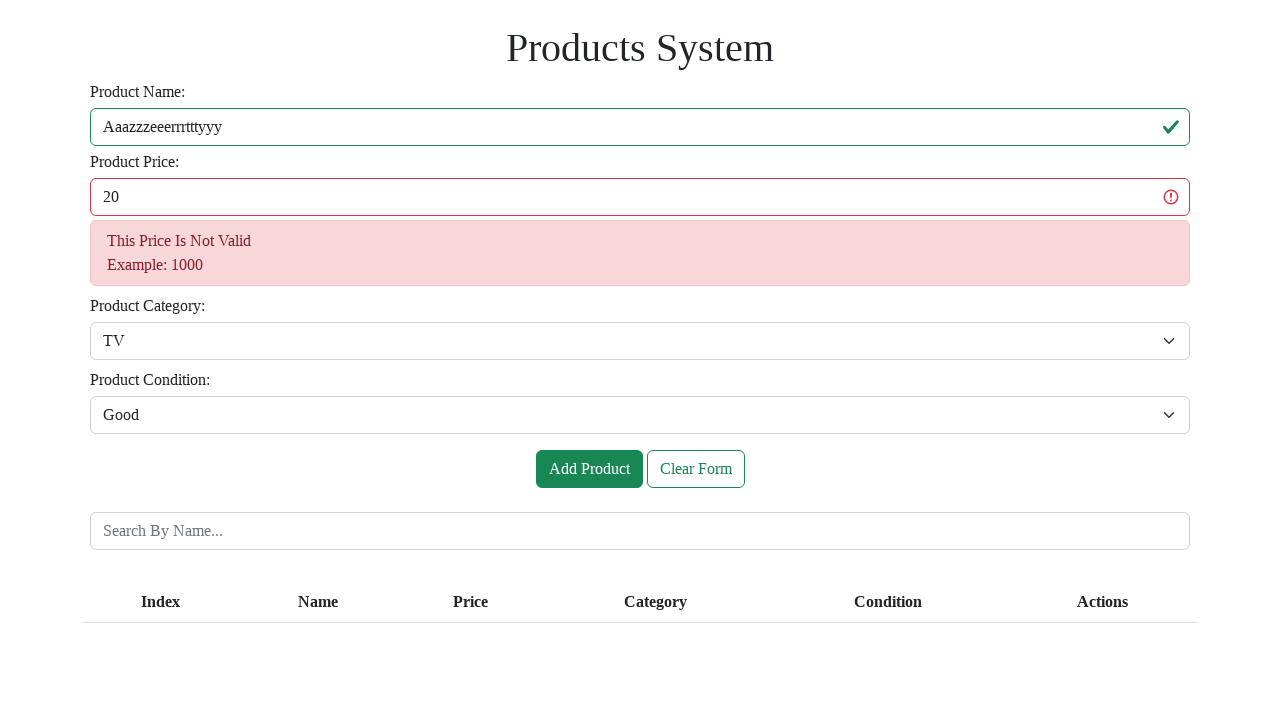

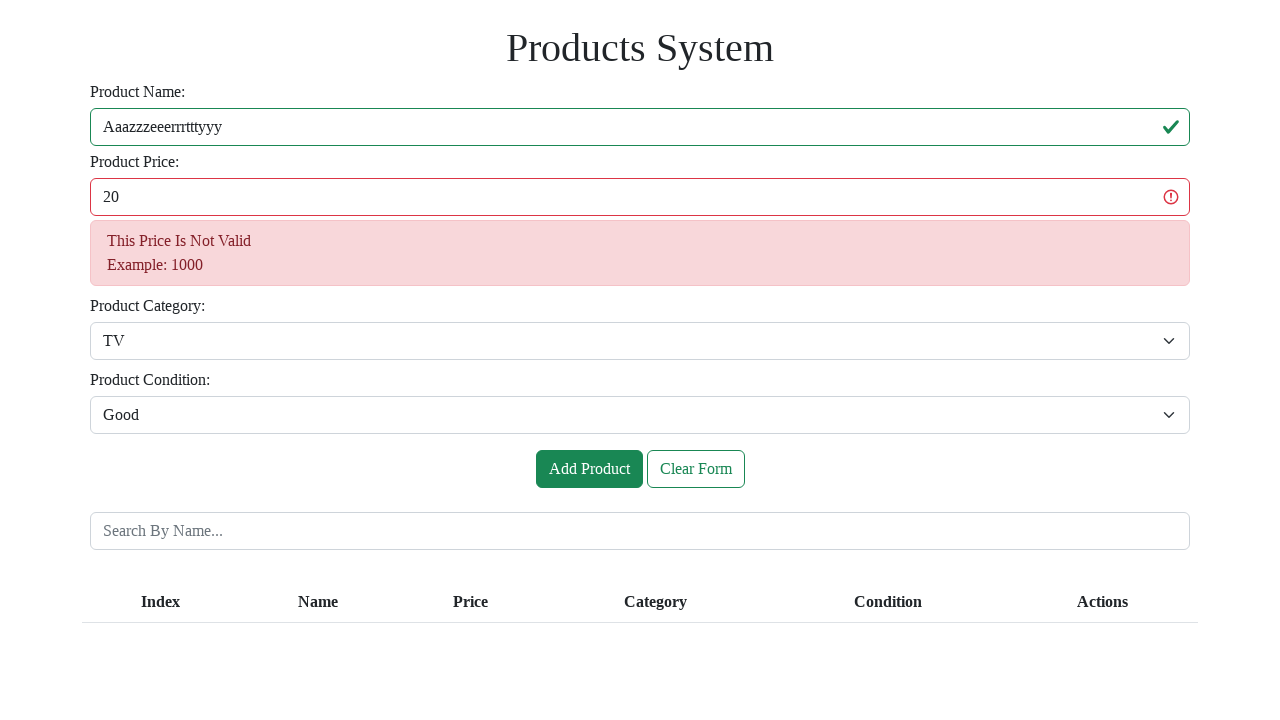